Demonstrates mouse hover actions by moving to a hover element to reveal a submenu, performing a right-click on the "Top" link, and then clicking the "Reload" link.

Starting URL: https://rahulshettyacademy.com/AutomationPractice/

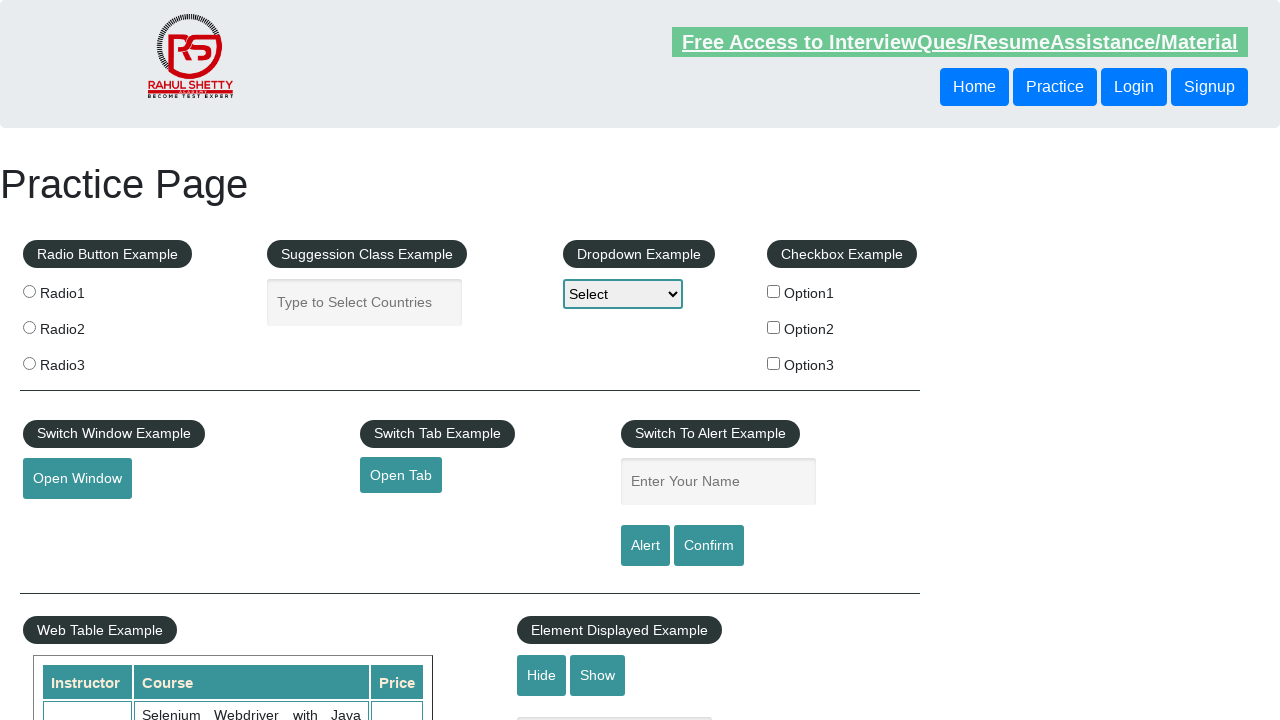

Hovered over mouse hover element to reveal submenu at (83, 361) on #mousehover
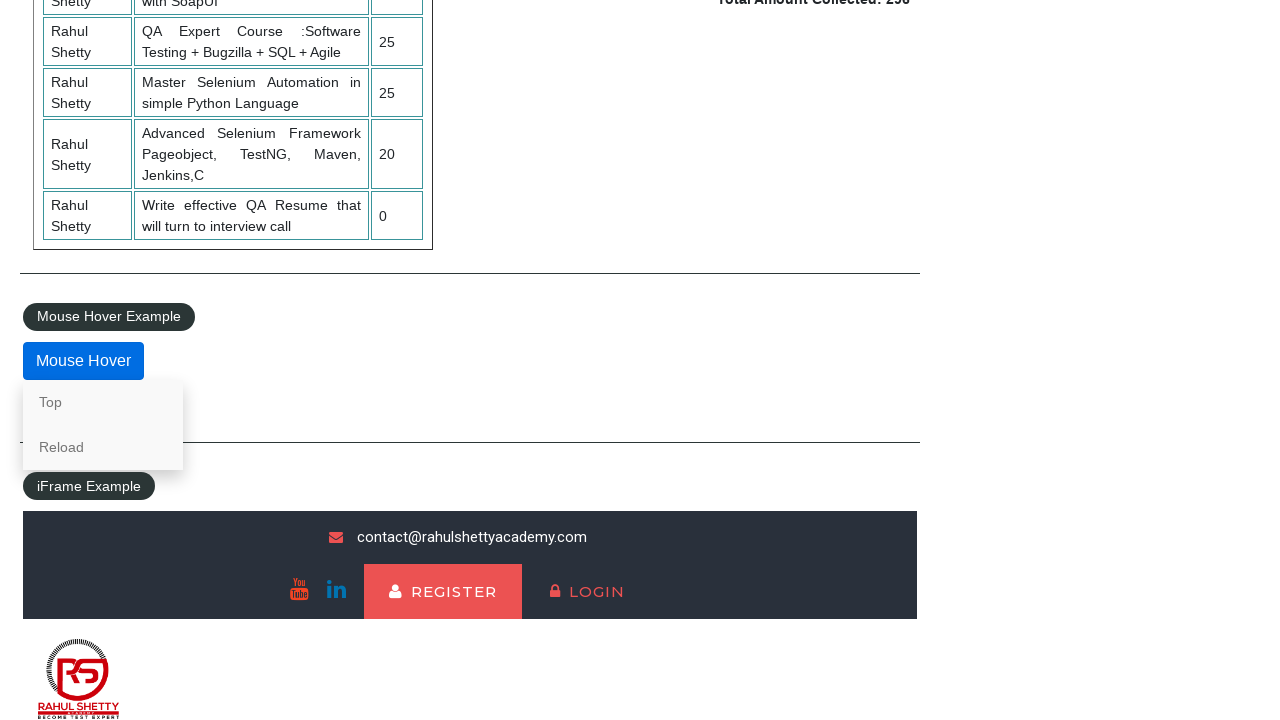

Right-clicked on the 'Top' link in the submenu at (103, 402) on text=Top
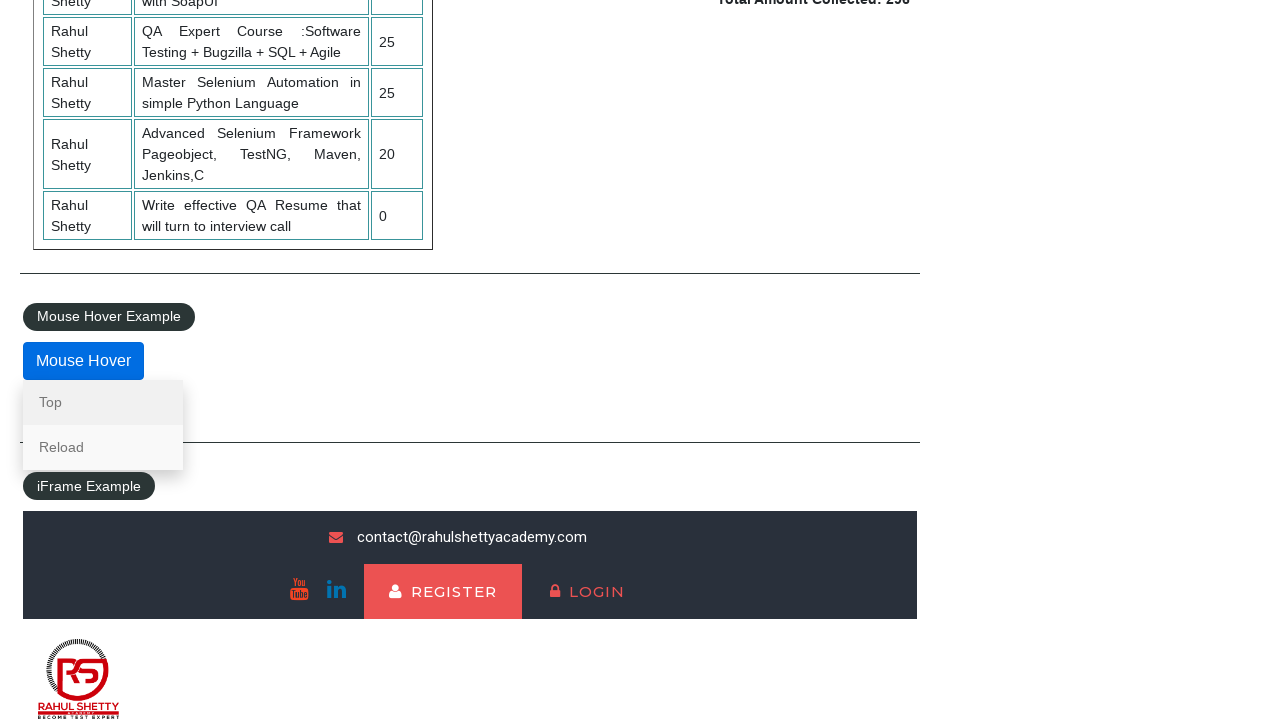

Hovered over the 'Reload' link at (103, 447) on text=Reload
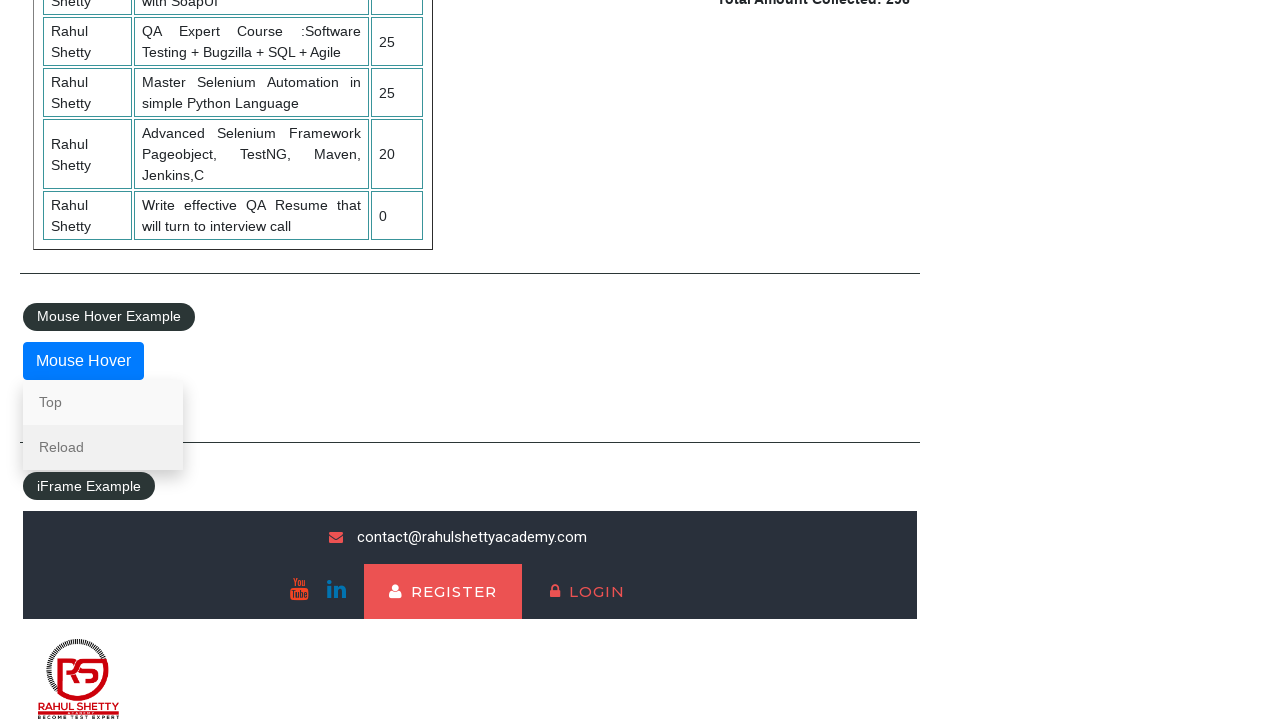

Clicked the 'Reload' link at (103, 447) on text=Reload
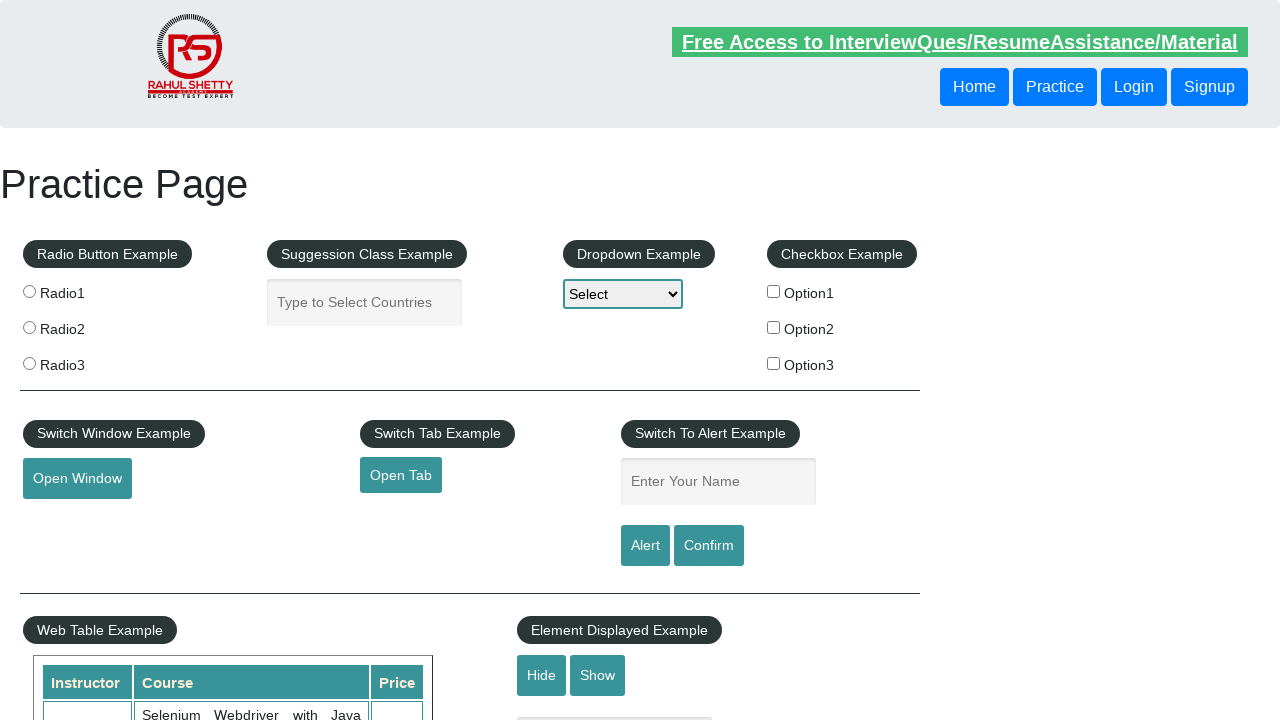

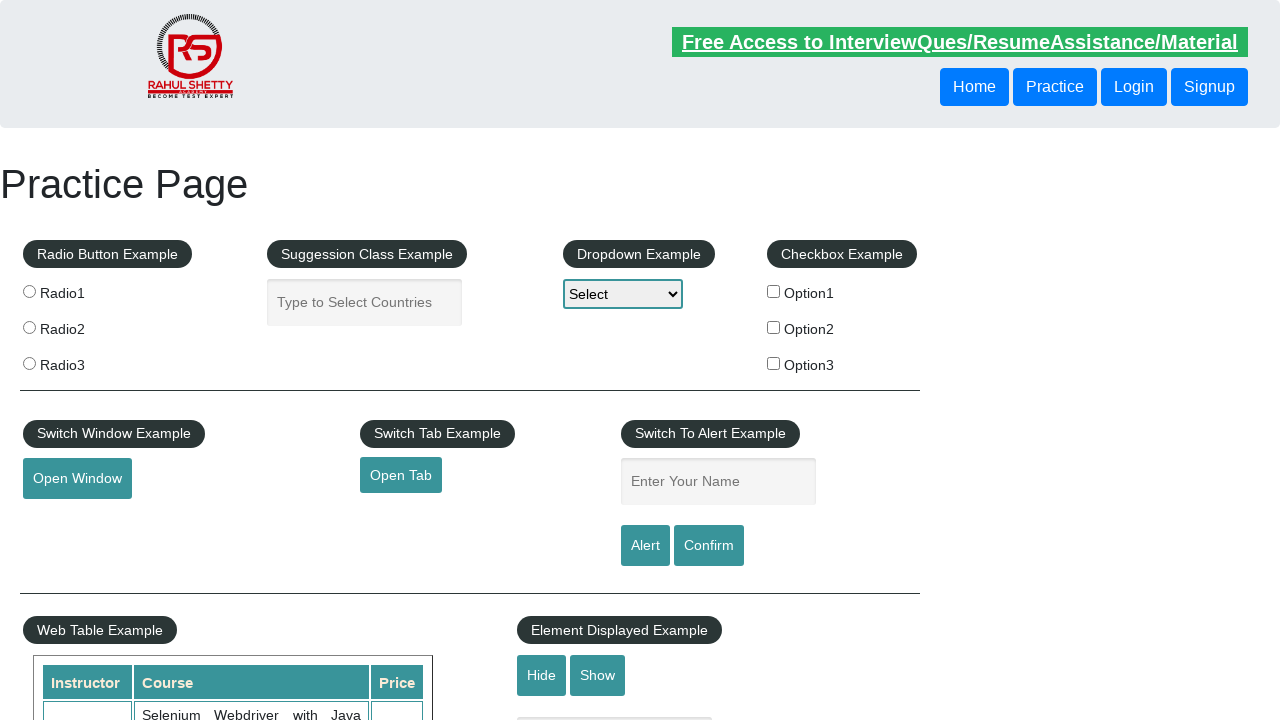